Tests navigation flow from sbis.ru to tensor.ru, clicking through contacts and banner links, then verifying the about page and image dimensions

Starting URL: https://sbis.ru

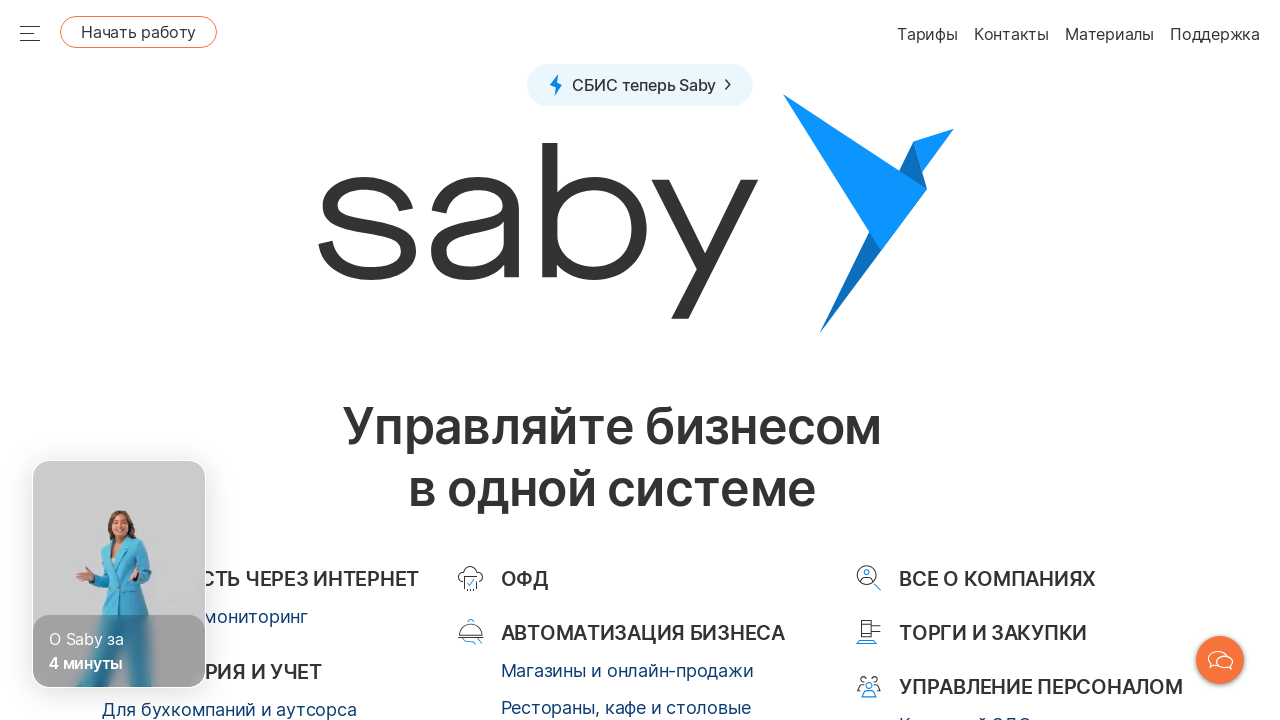

Clicked on Contacts button at (972, 360) on xpath=//a[text()='Контакты']
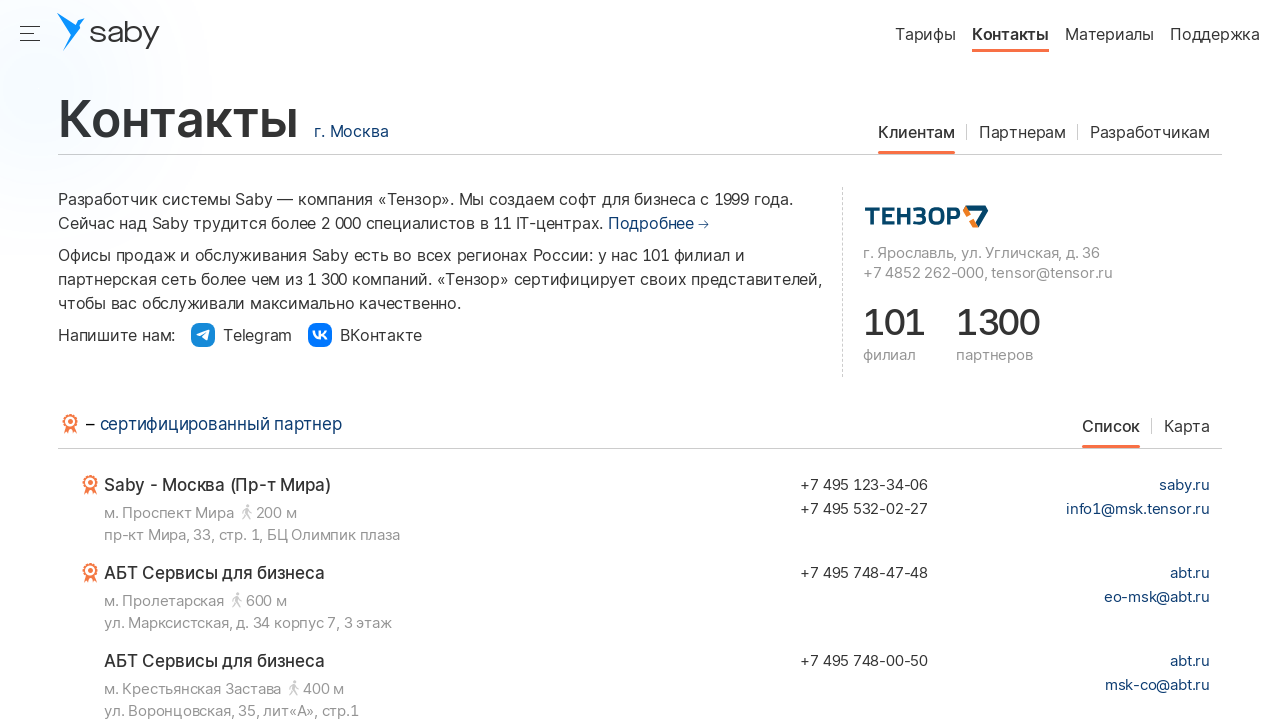

Tensor banner element loaded
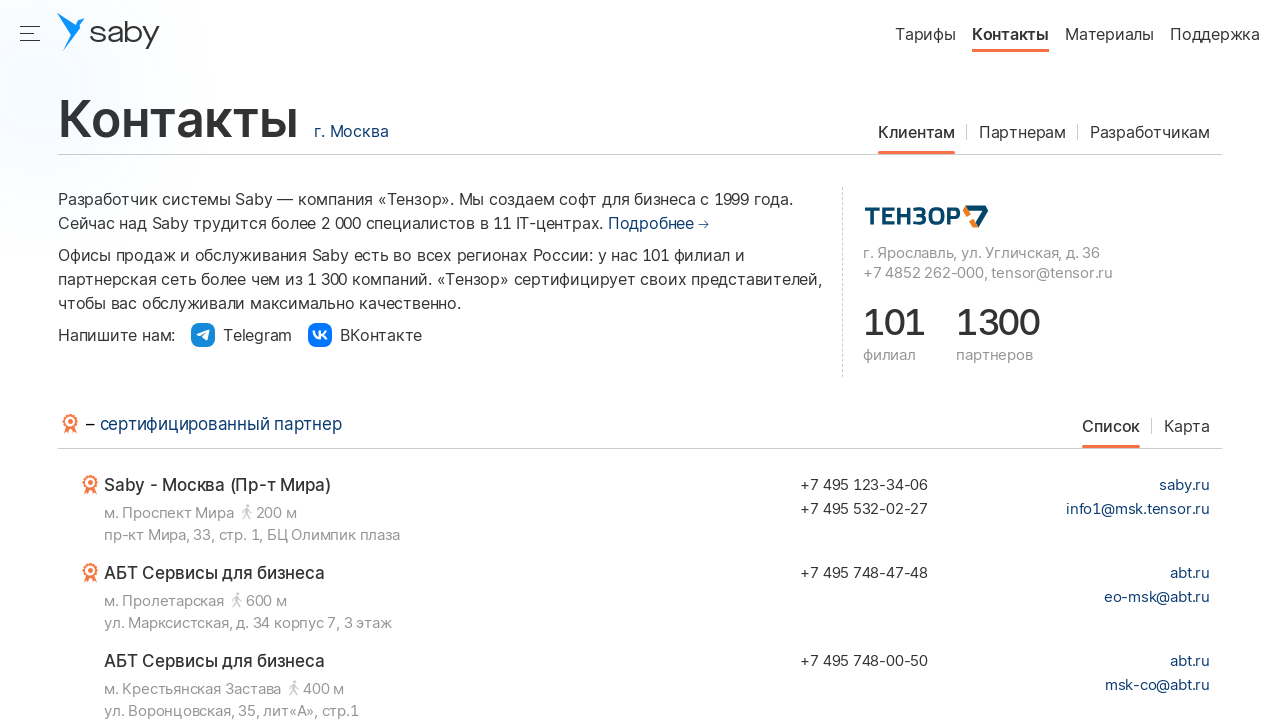

Clicked on Tensor banner image at (926, 215) on xpath=//*[@id='contacts_clients']/div[1]/div/div/div[2]/div/a/img
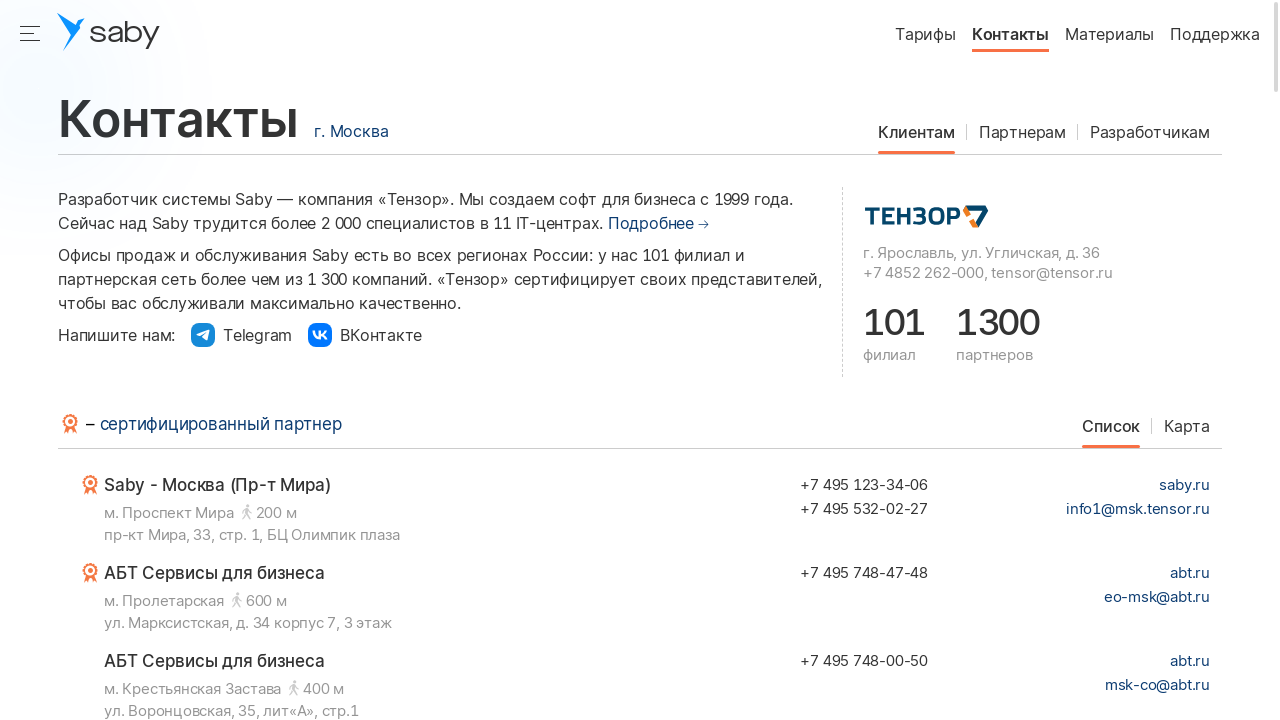

New page (tensor.ru) opened in new tab
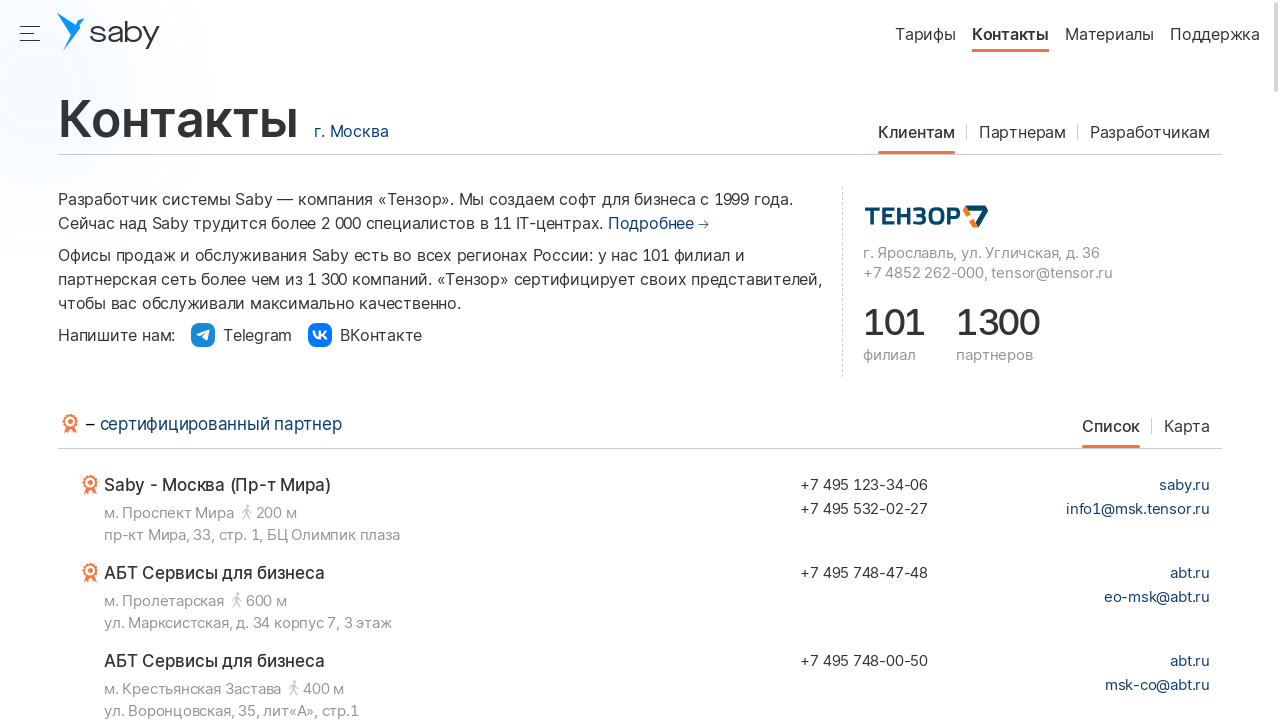

New page finished loading
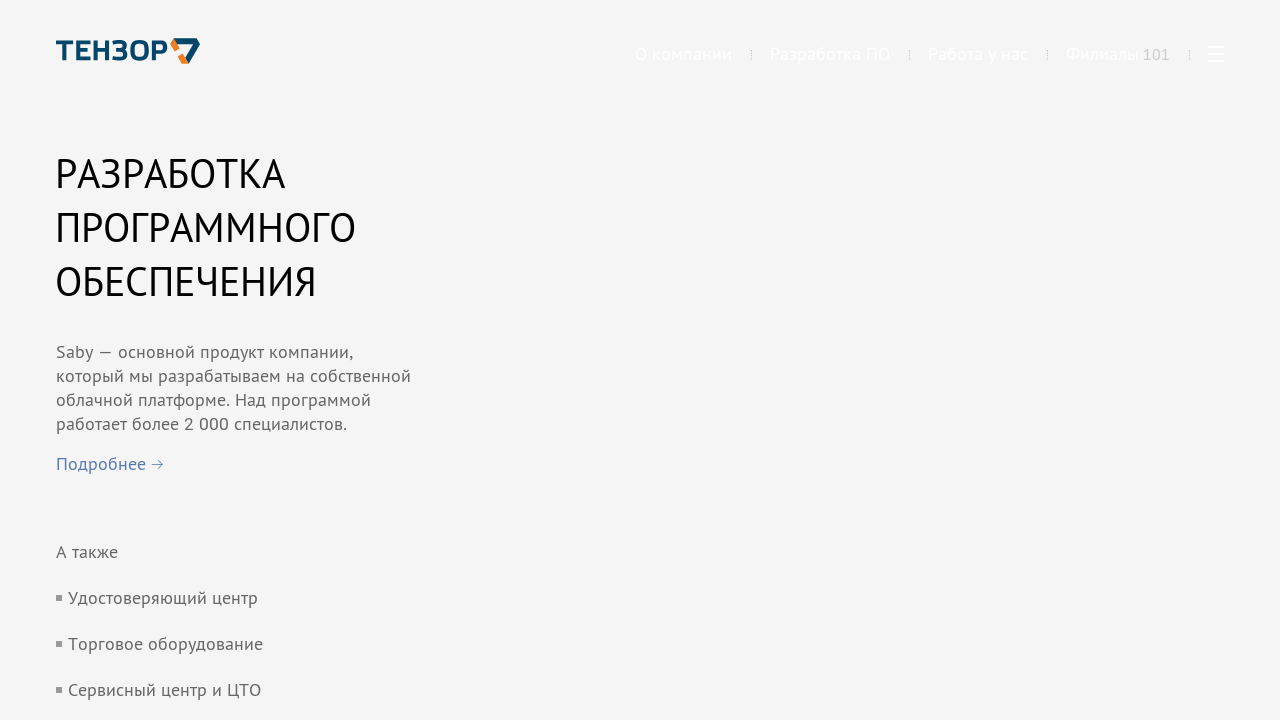

Scrolled to 'More details' button in 'Power in People' block
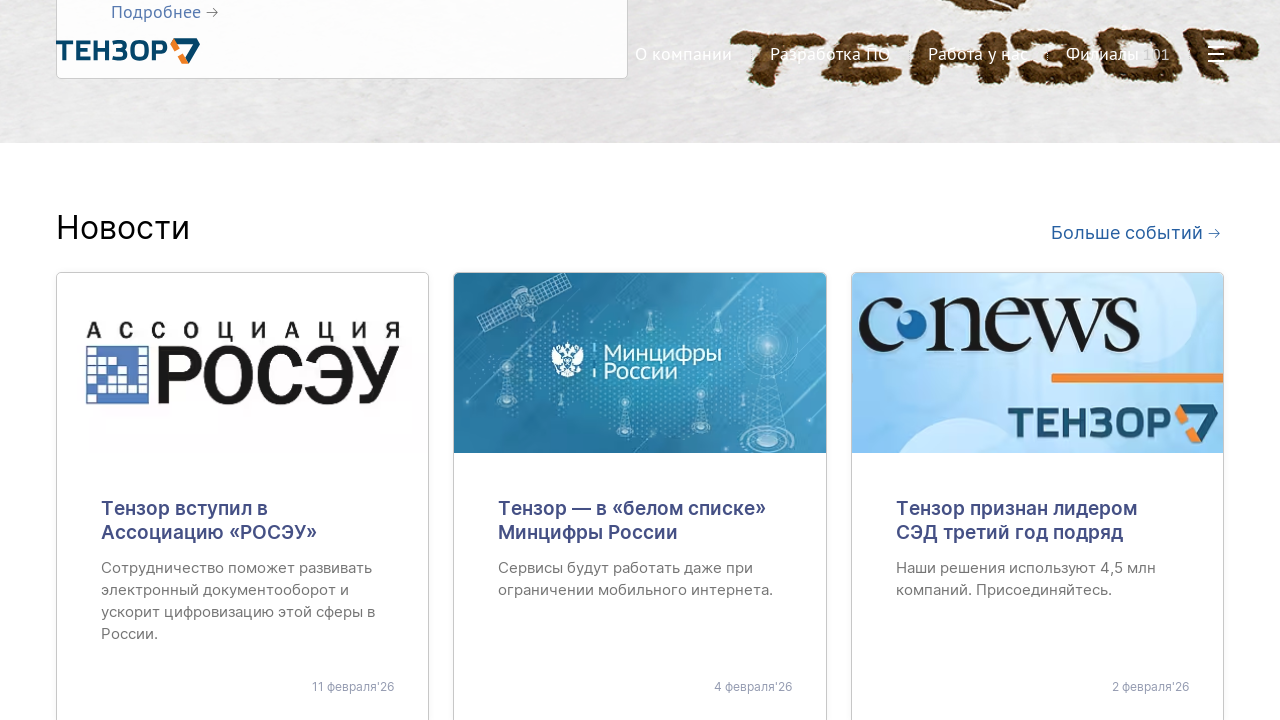

Clicked on 'More details' button to navigate to About page at (156, 12) on a[href="/about"].tensor_ru-link.tensor_ru-Index__link
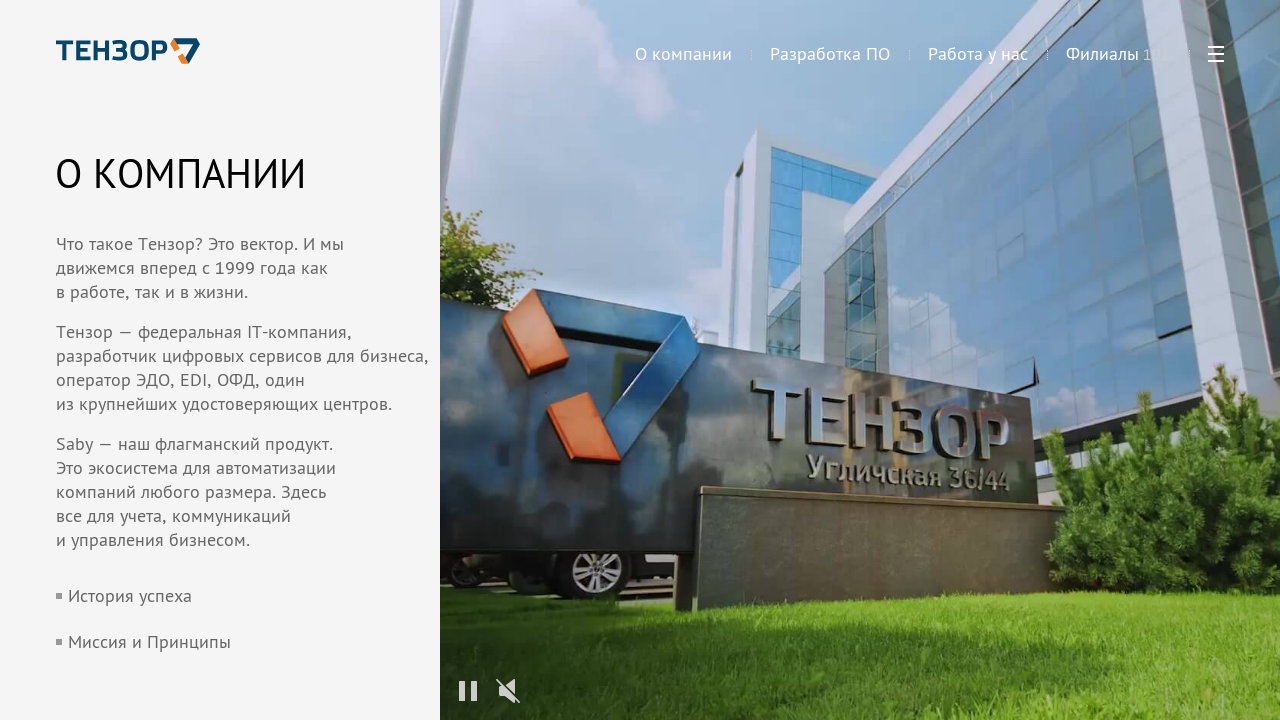

About page loaded successfully
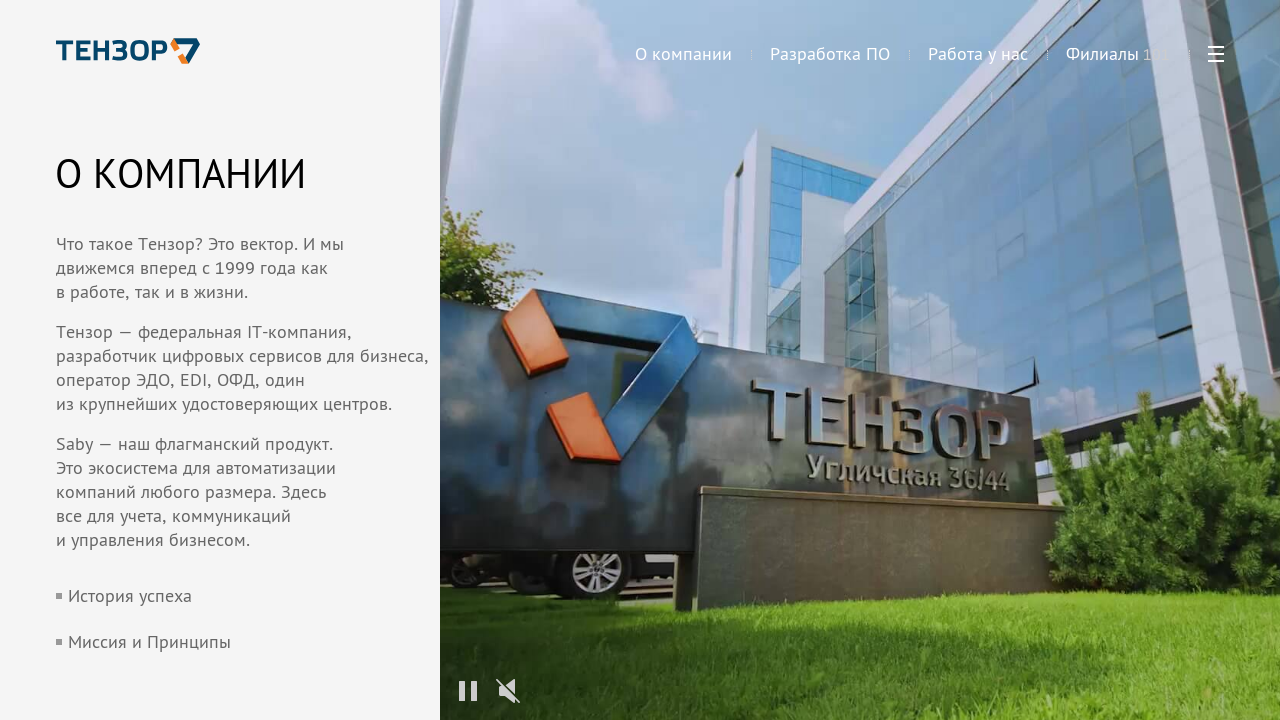

Found 4 images in About block 3
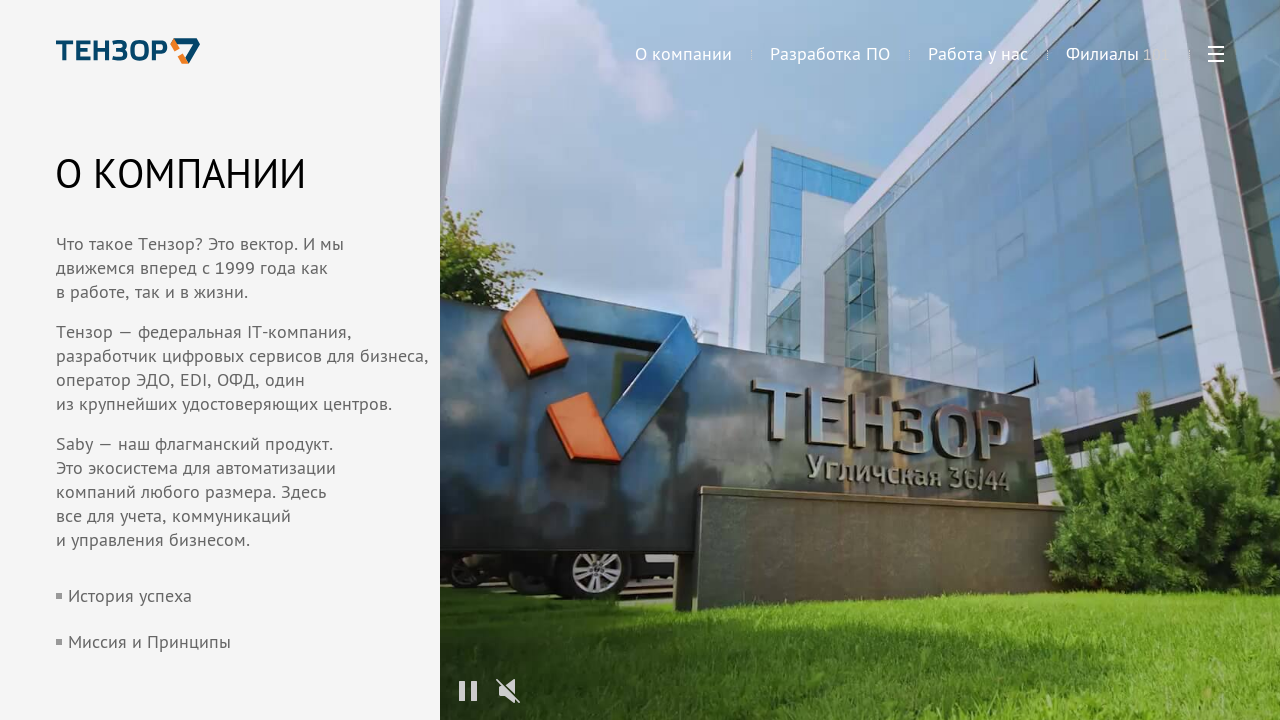

First image dimensions: 272x193
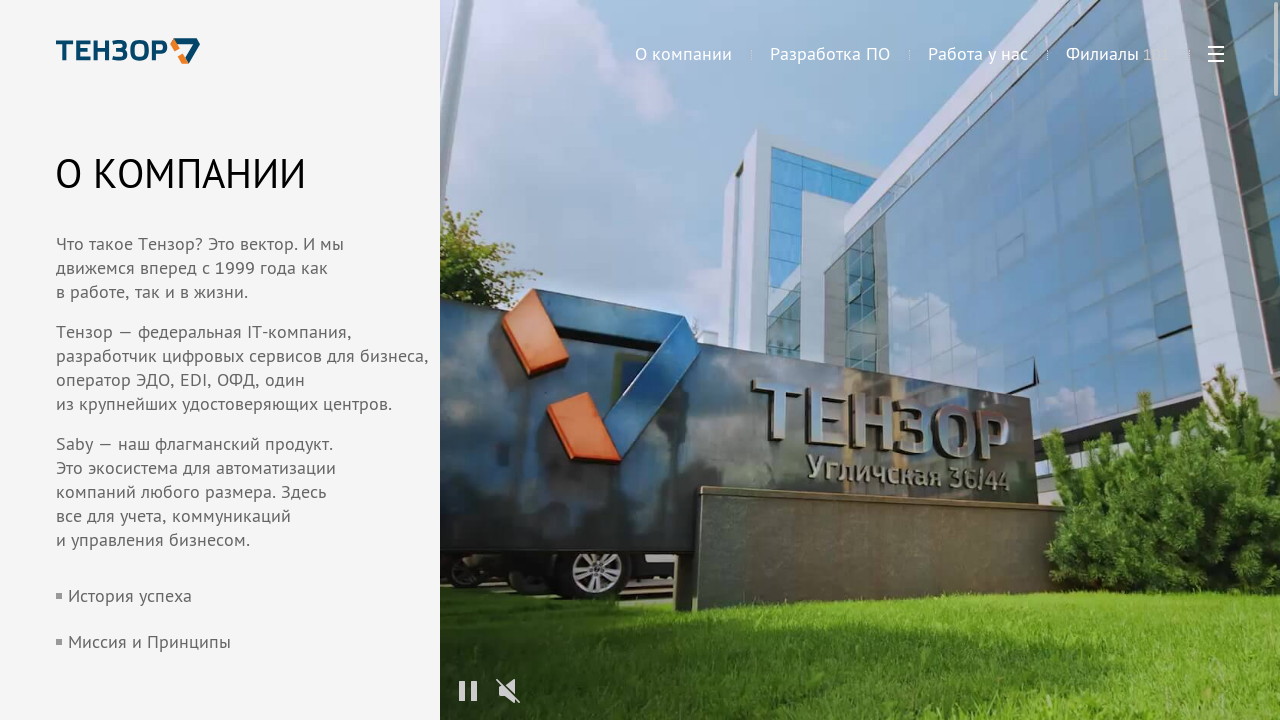

Verified image dimensions match: 272x193
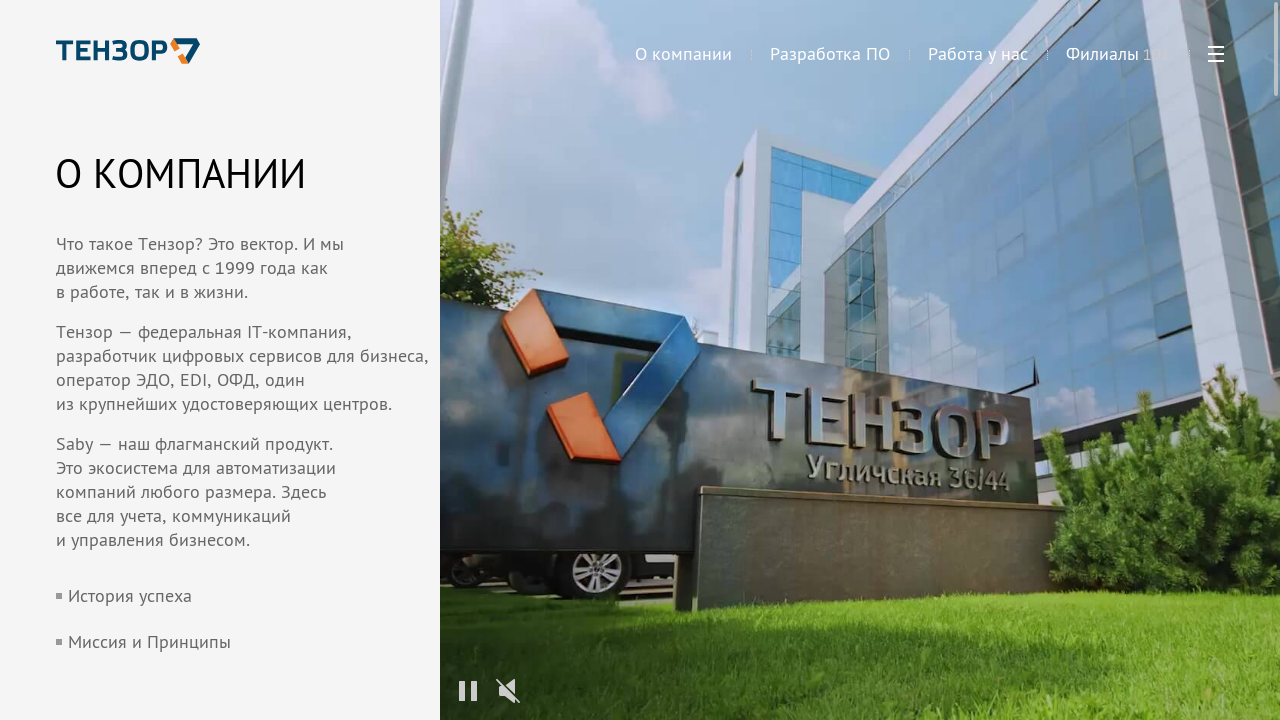

Verified image dimensions match: 272x193
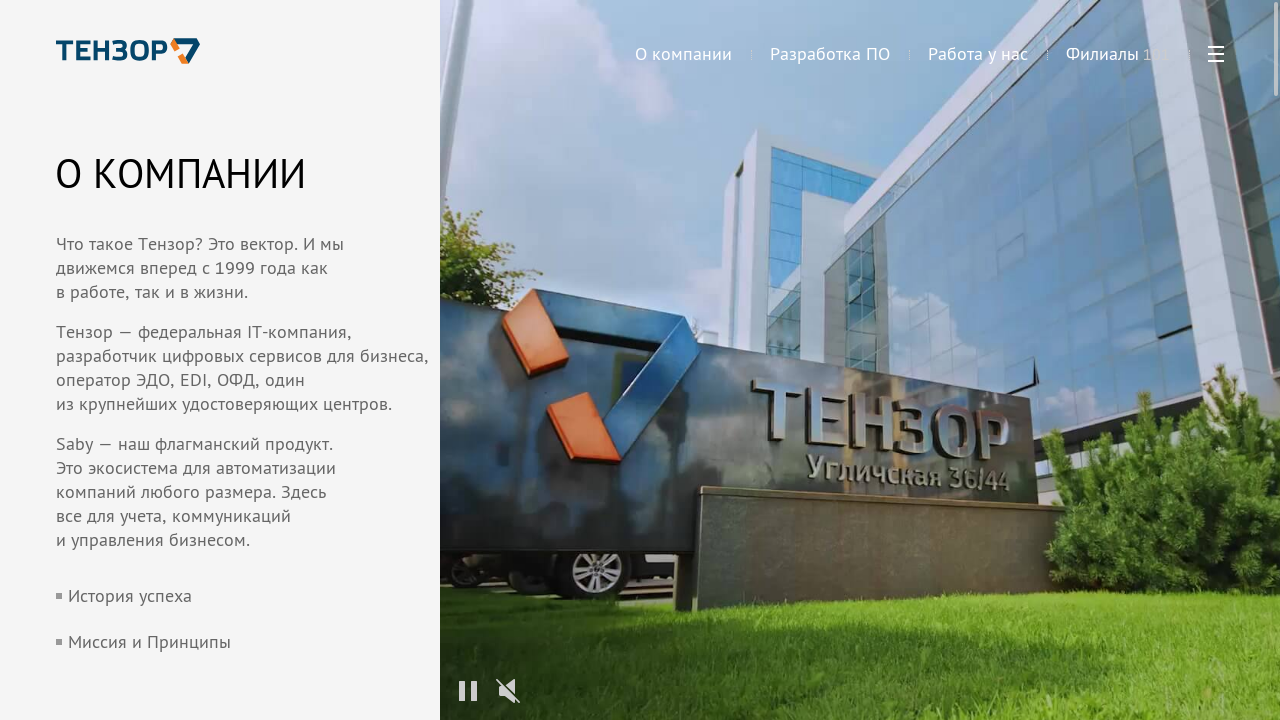

Verified image dimensions match: 272x193
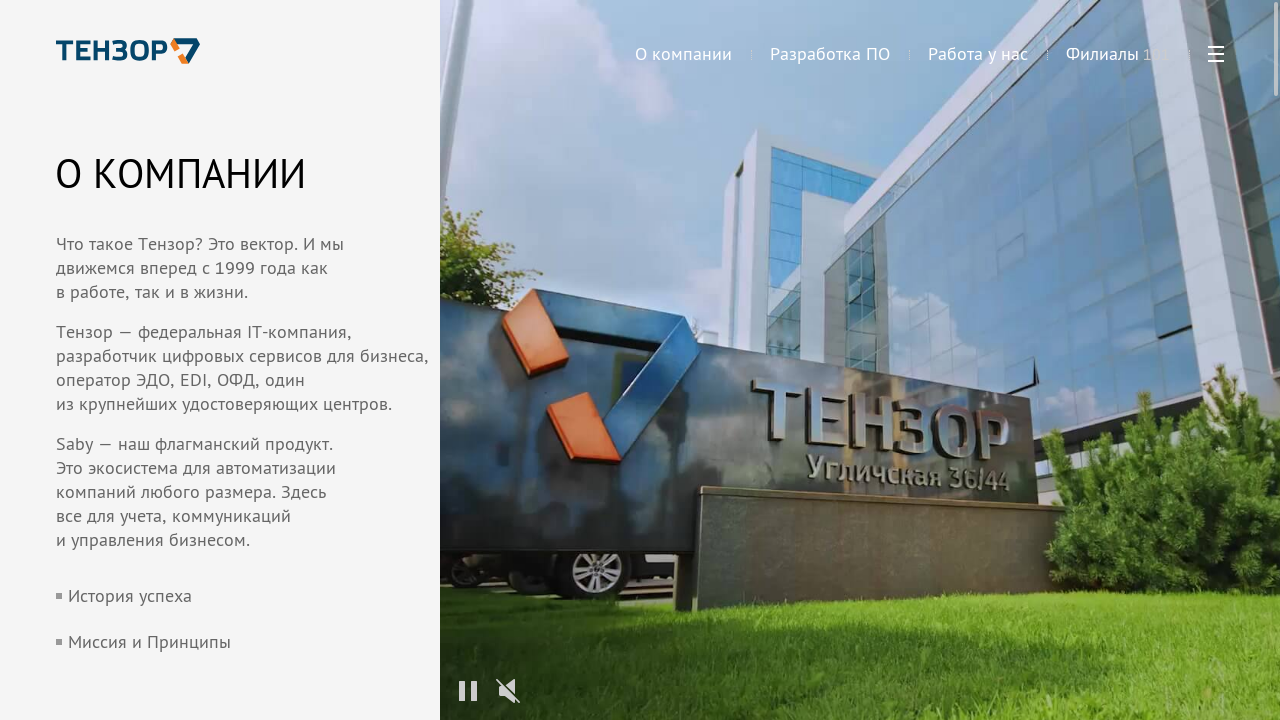

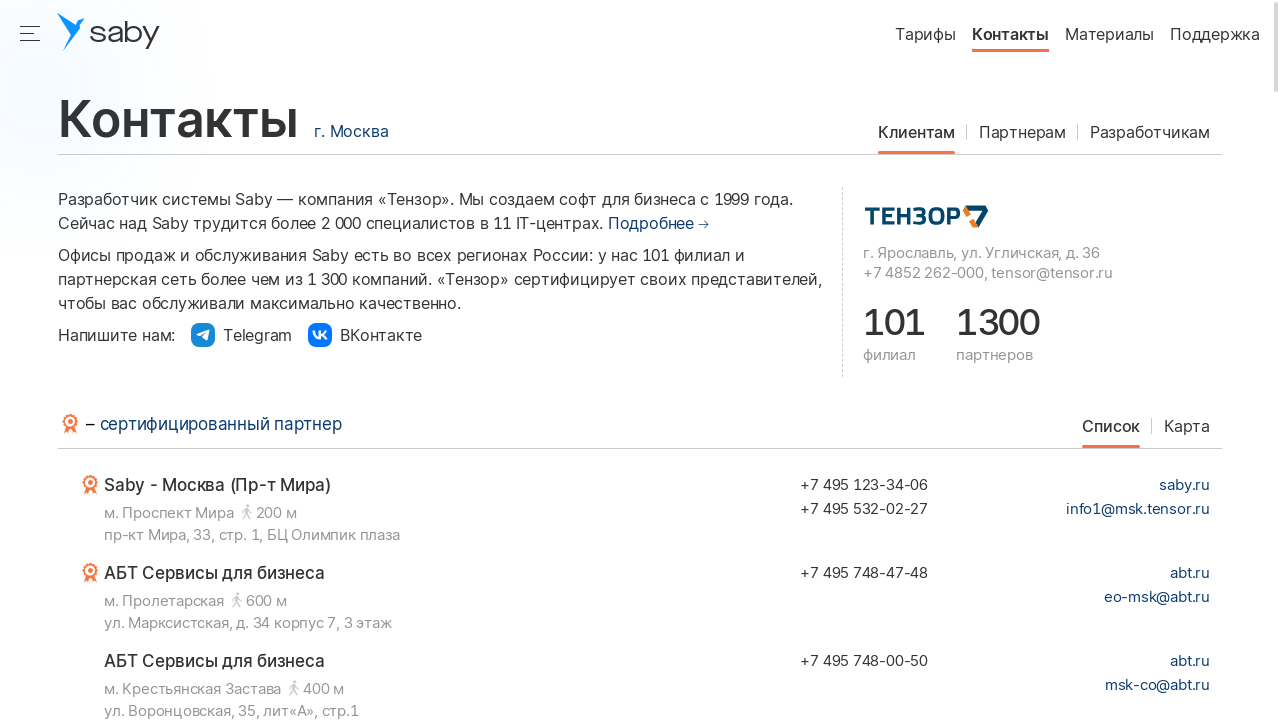